Tests tooltip functionality by hovering over an input field and verifying the tooltip text appears

Starting URL: https://automationfc.github.io/jquery-tooltip/

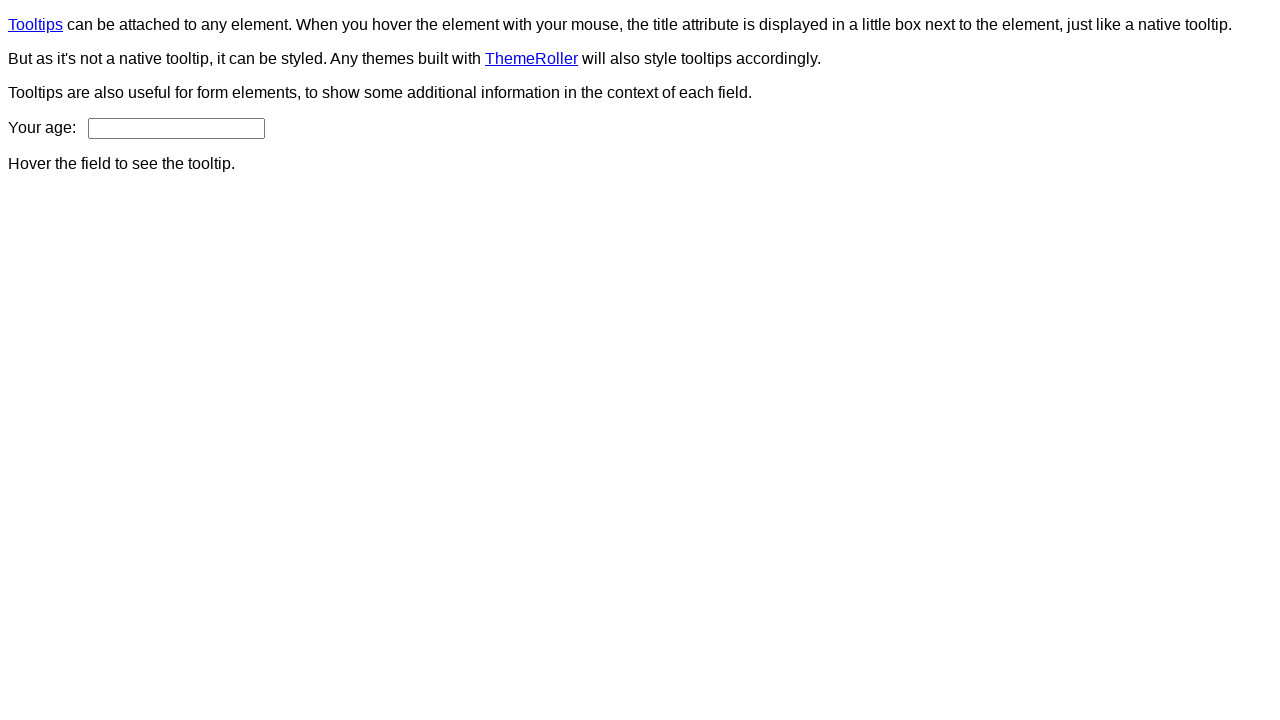

Hovered over age input field to trigger tooltip at (176, 128) on input#age
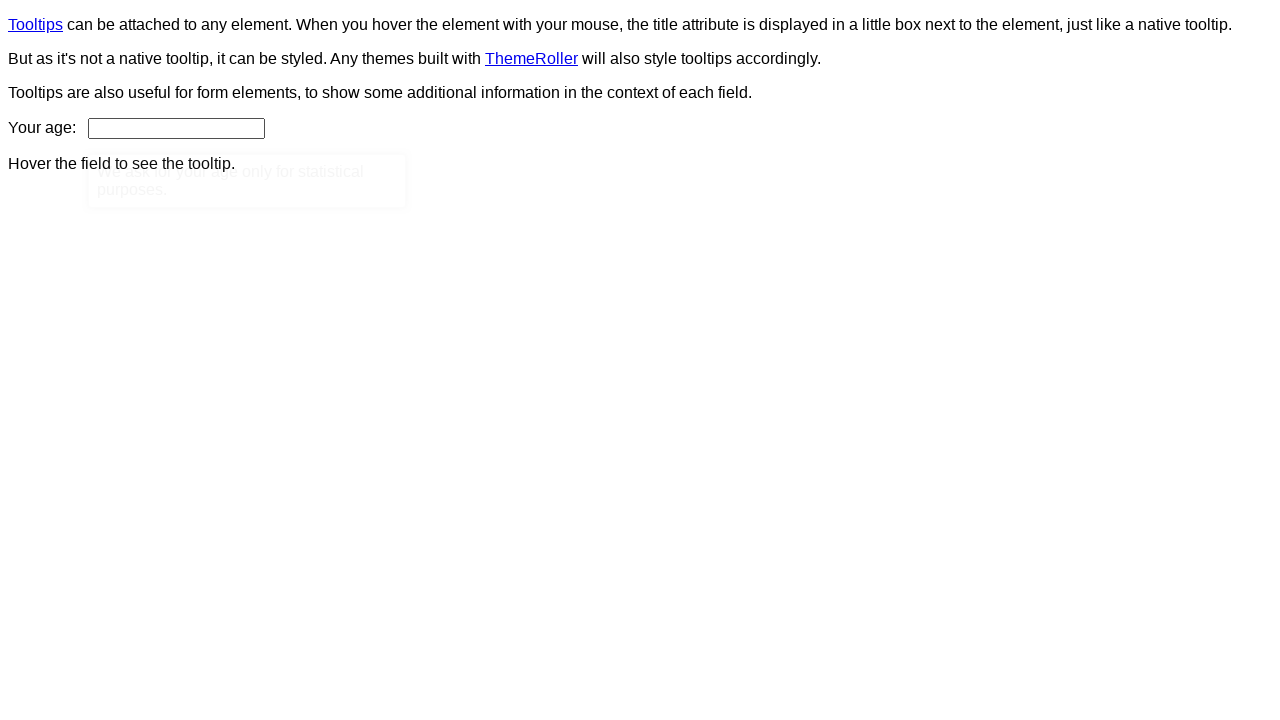

Tooltip content element appeared on page
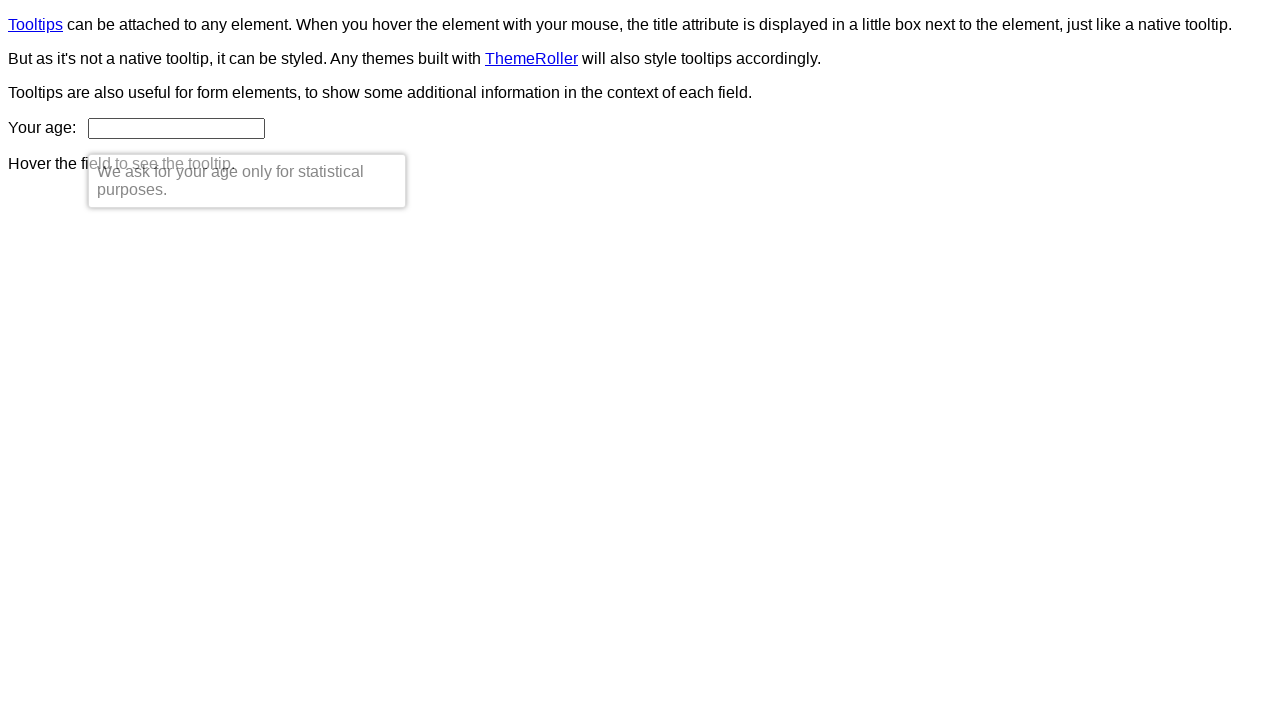

Retrieved tooltip text content
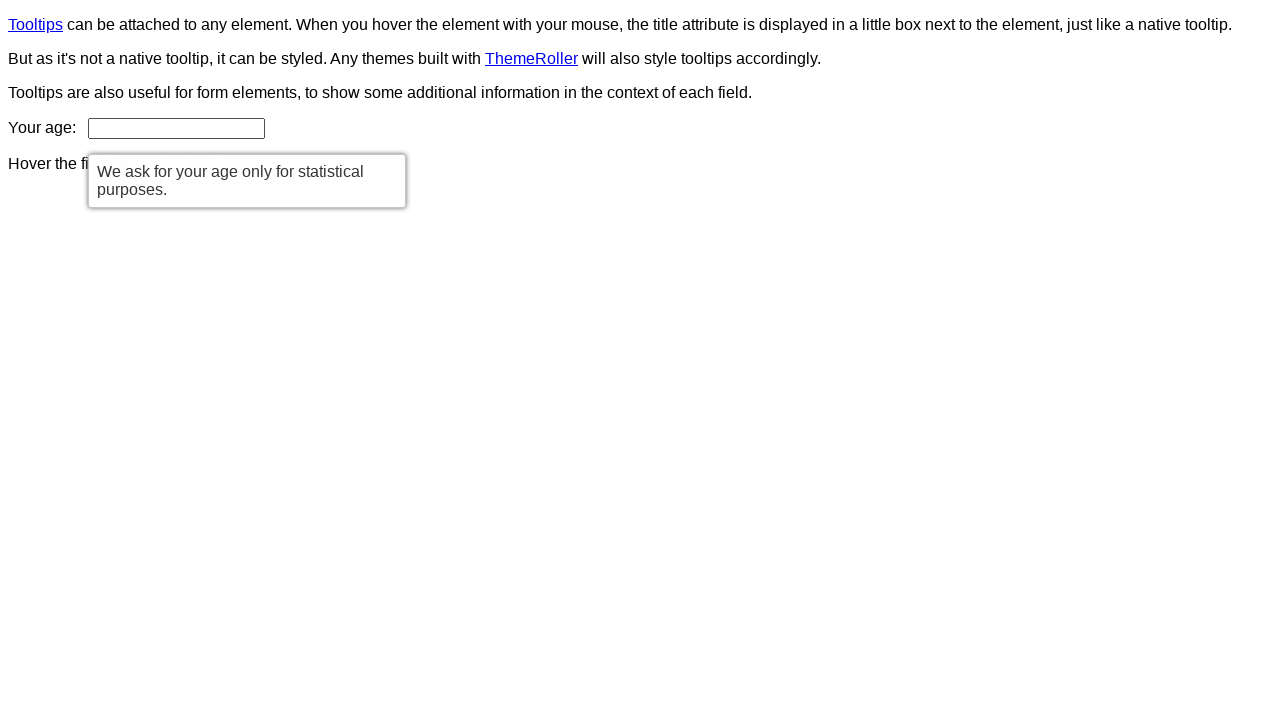

Verified tooltip text matches expected message: 'We ask for your age only for statistical purposes.'
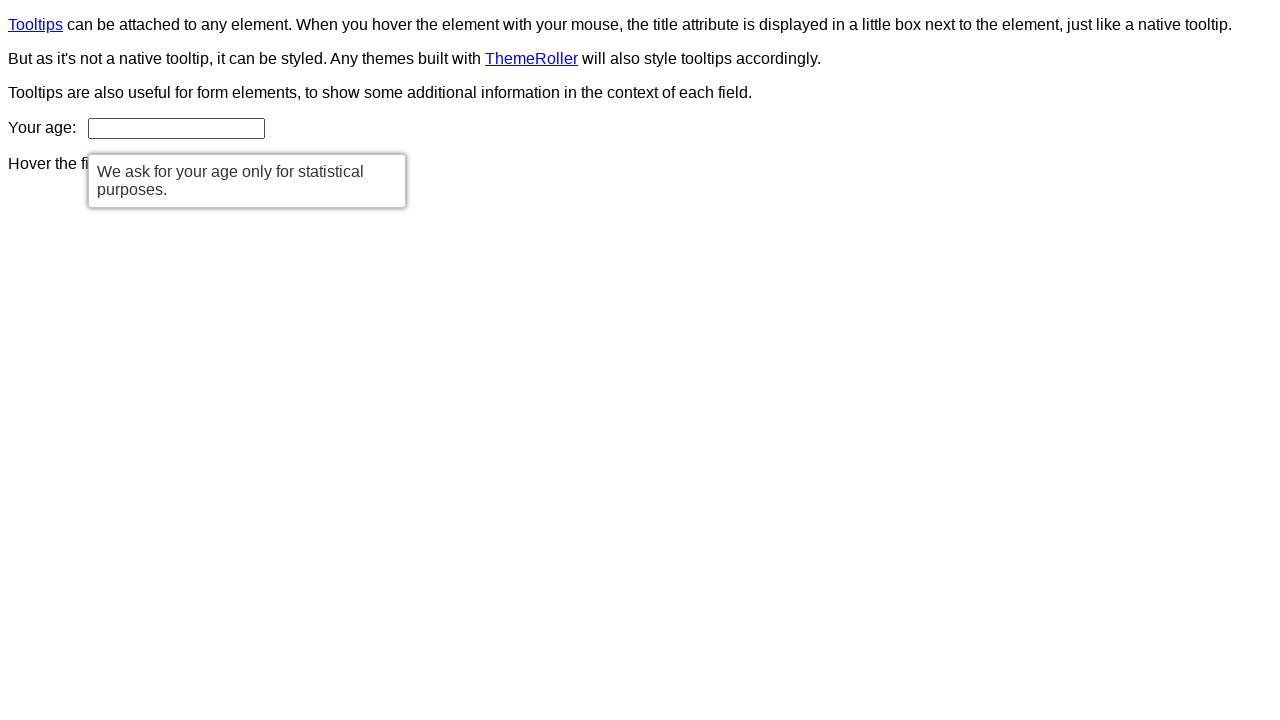

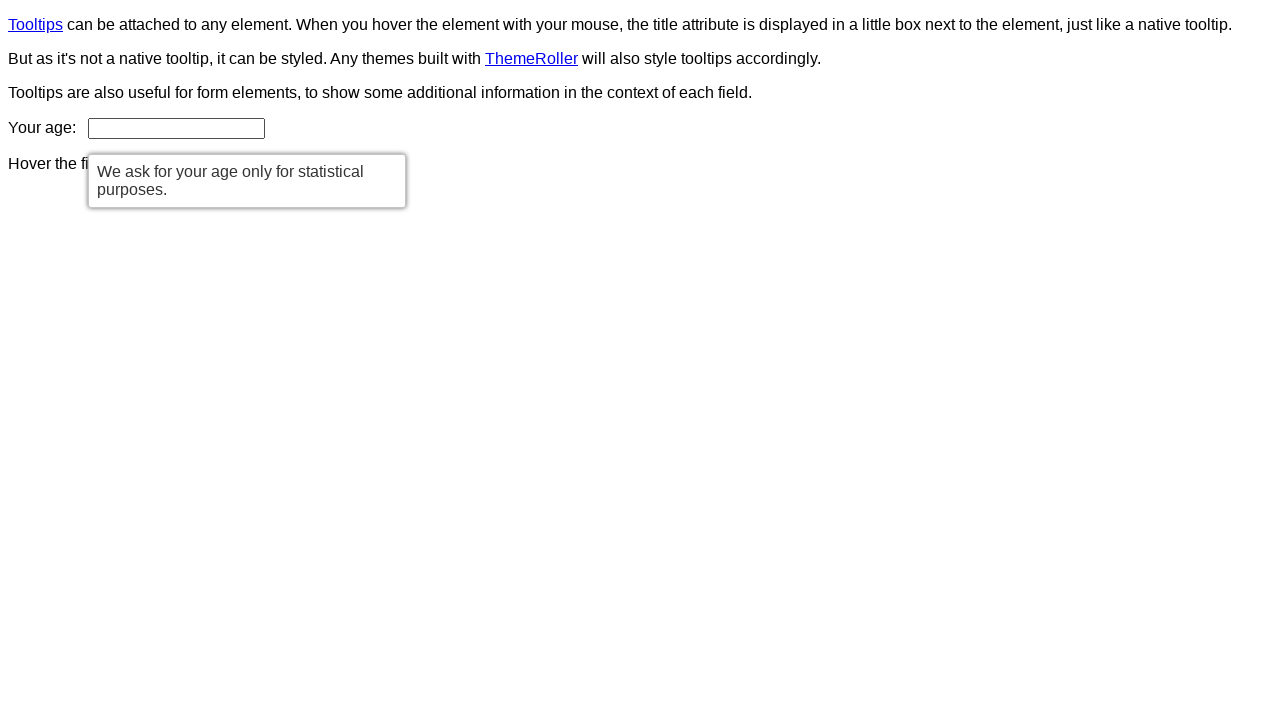